Tests handling of a JavaScript alert dialog by clicking a button that triggers a simple alert and accepting it

Starting URL: https://letcode.in/waits

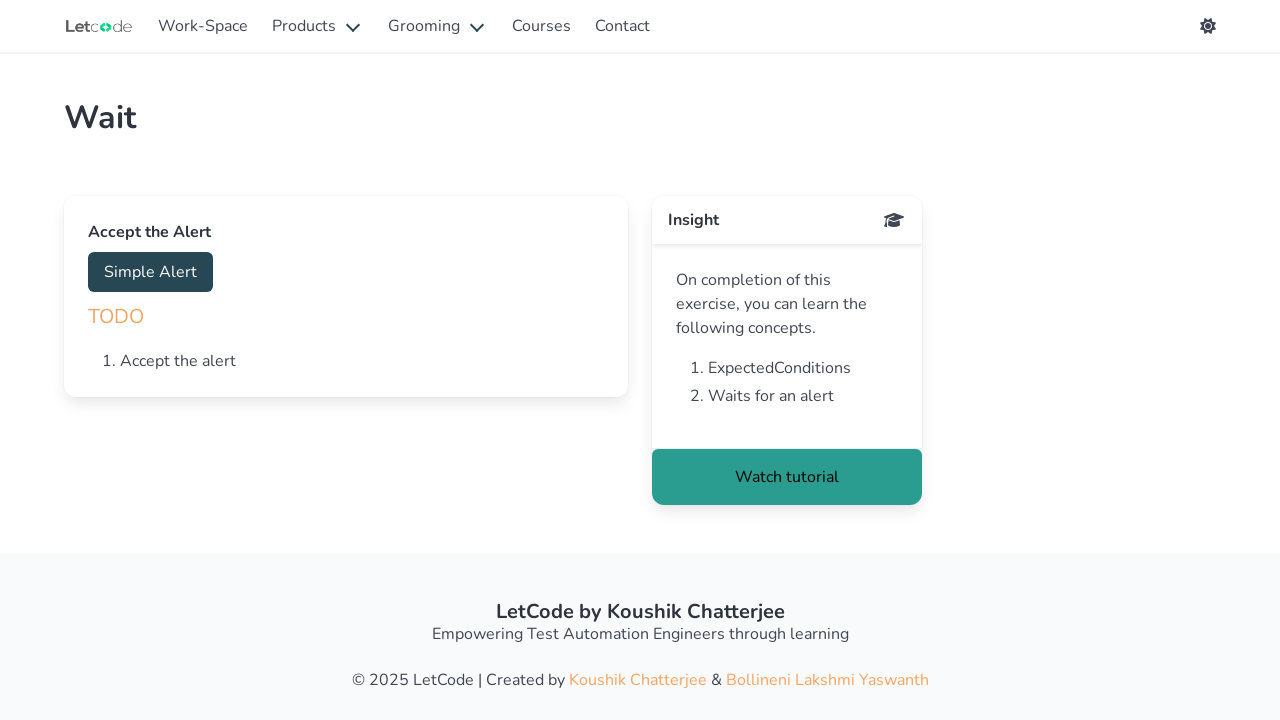

Set up dialog handler to accept alert with expected message
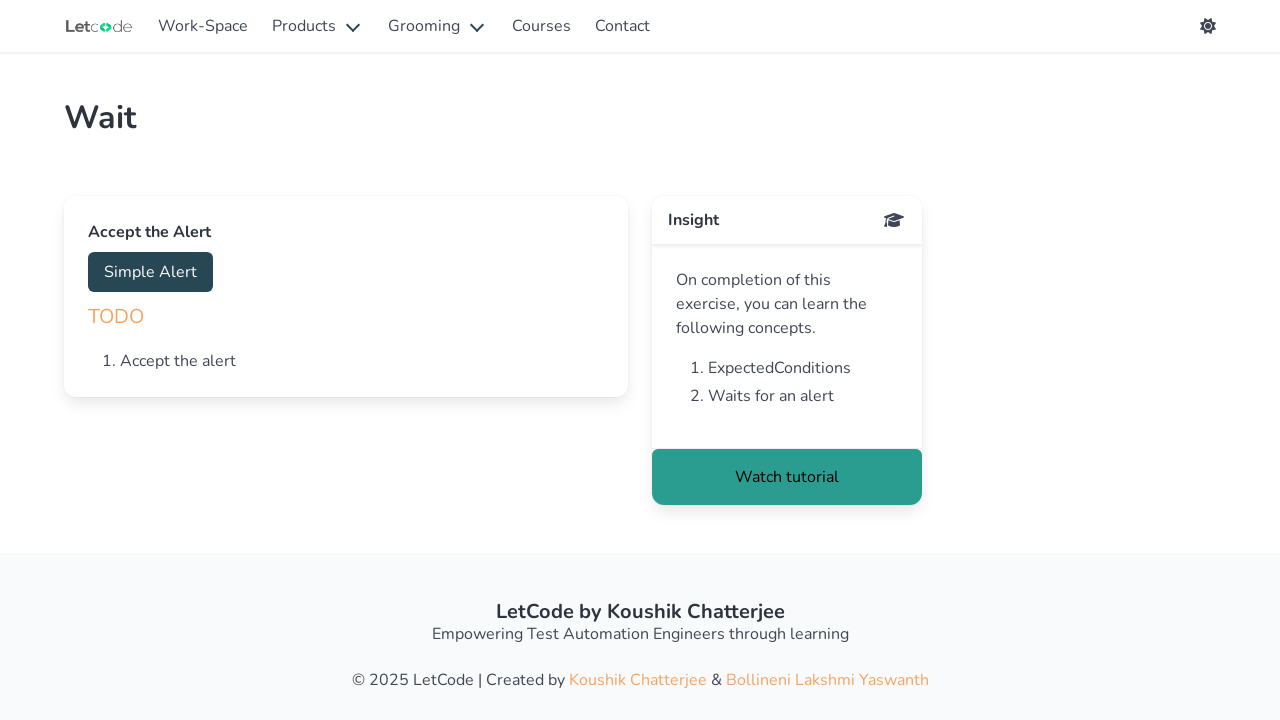

Clicked Simple Alert button to trigger JavaScript alert dialog at (150, 272) on internal:role=button[name="Simple Alert"i]
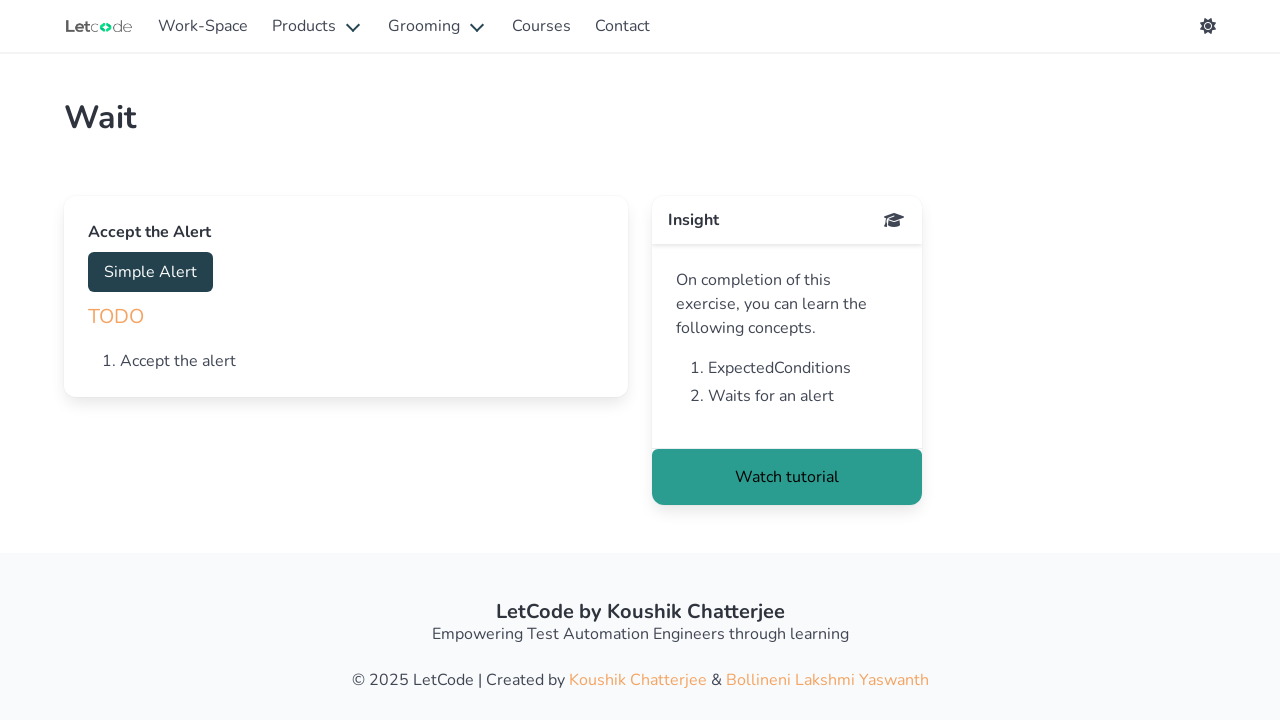

Waited for alert dialog to be processed and accepted
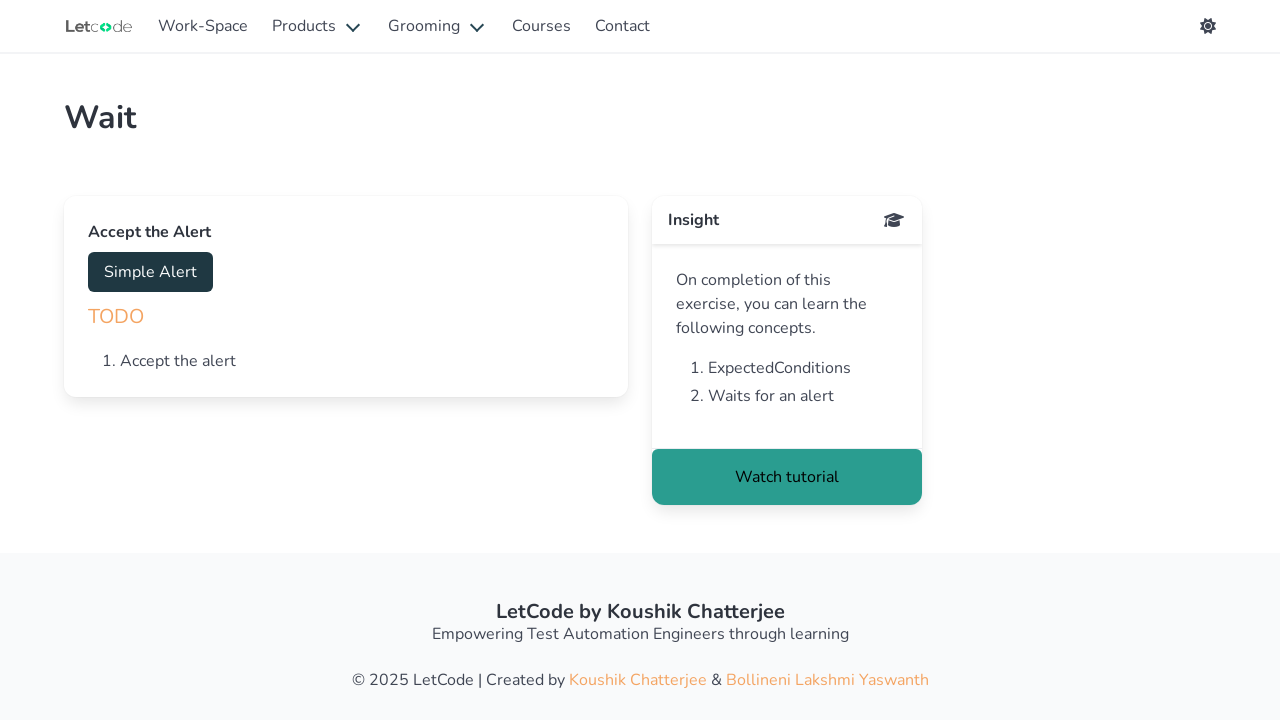

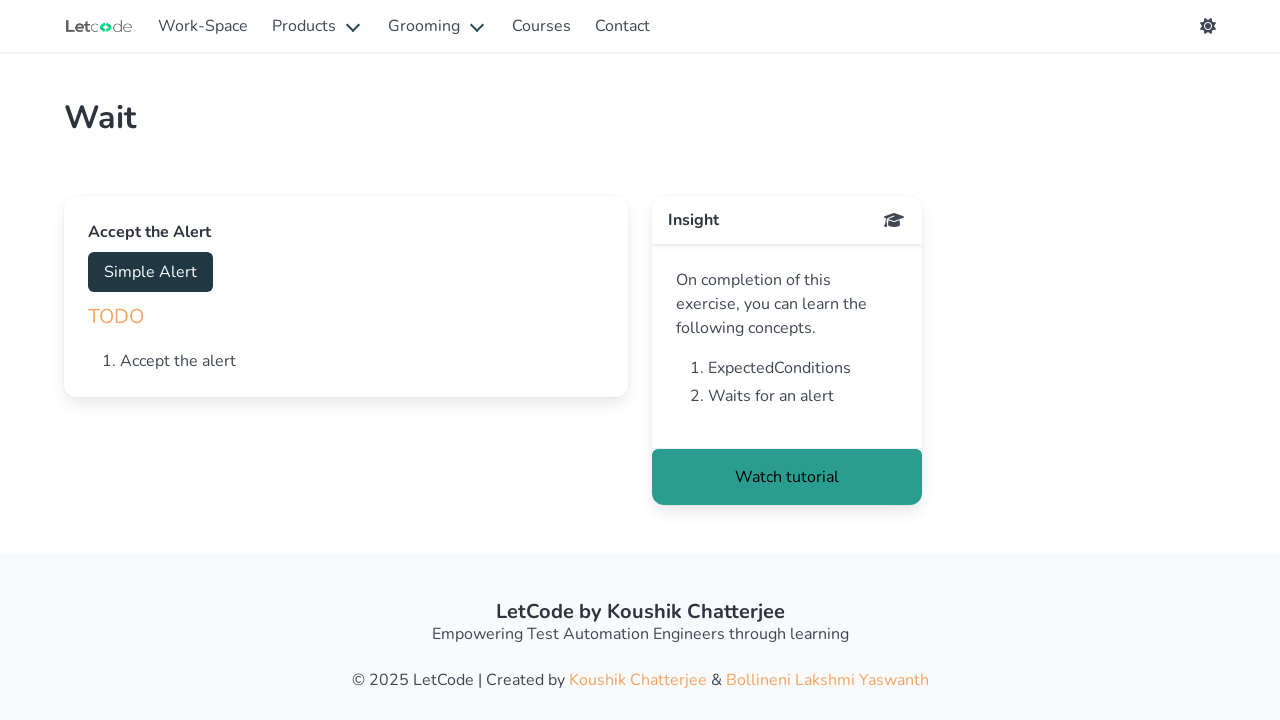